Tests navigating to languages starting with M and verifying MySQL is listed

Starting URL: http://www.99-bottles-of-beer.net/

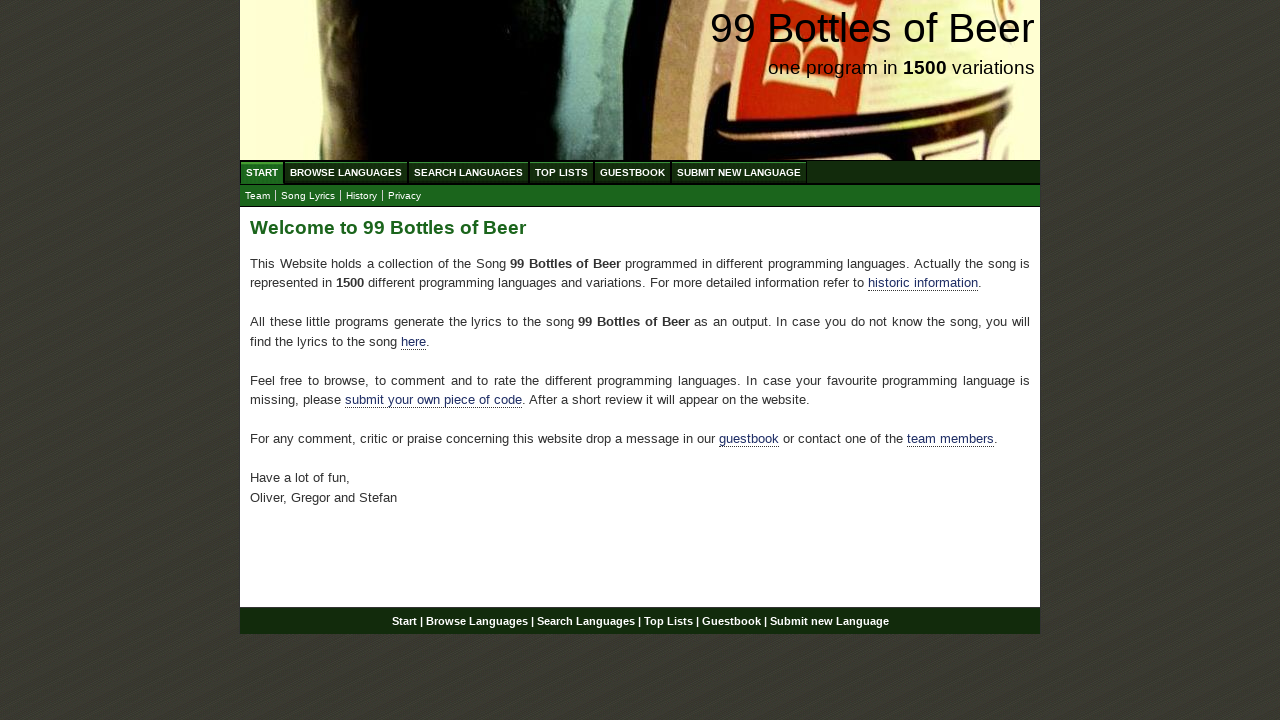

Clicked on Browse Languages menu at (346, 172) on #menu li a[href='/abc.html']
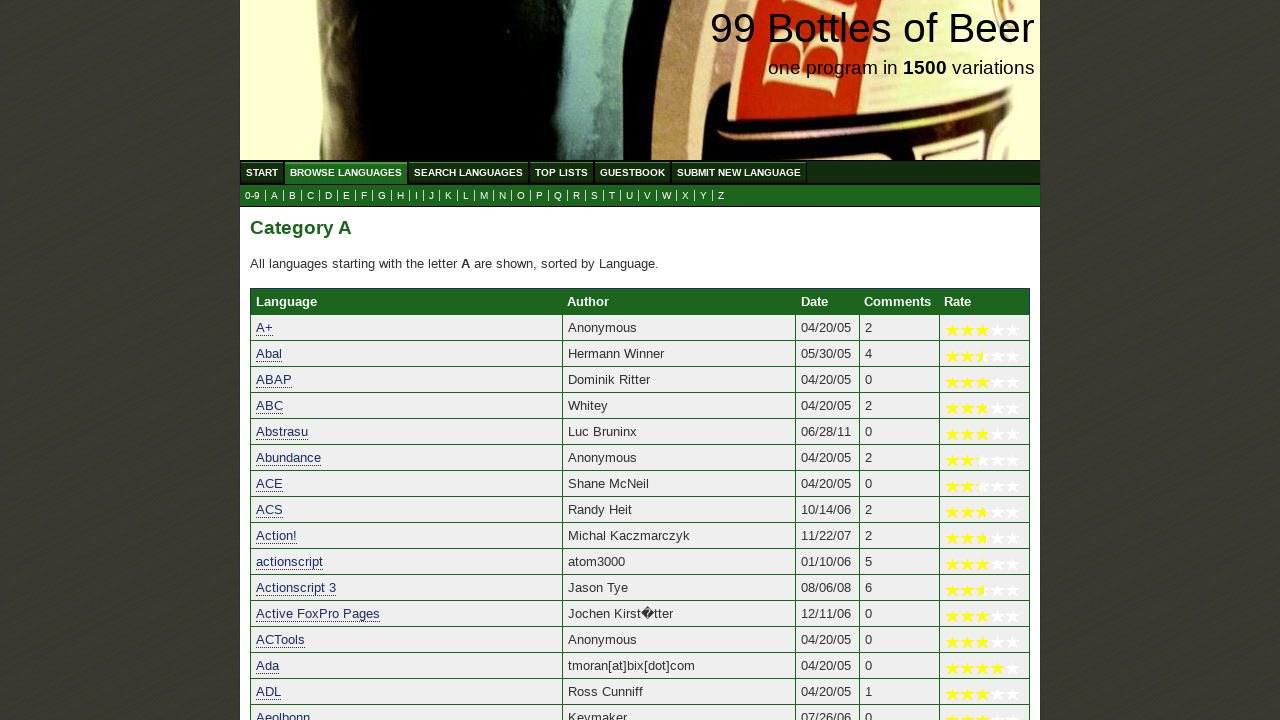

Clicked on languages starting with M at (484, 196) on a[href='m.html']
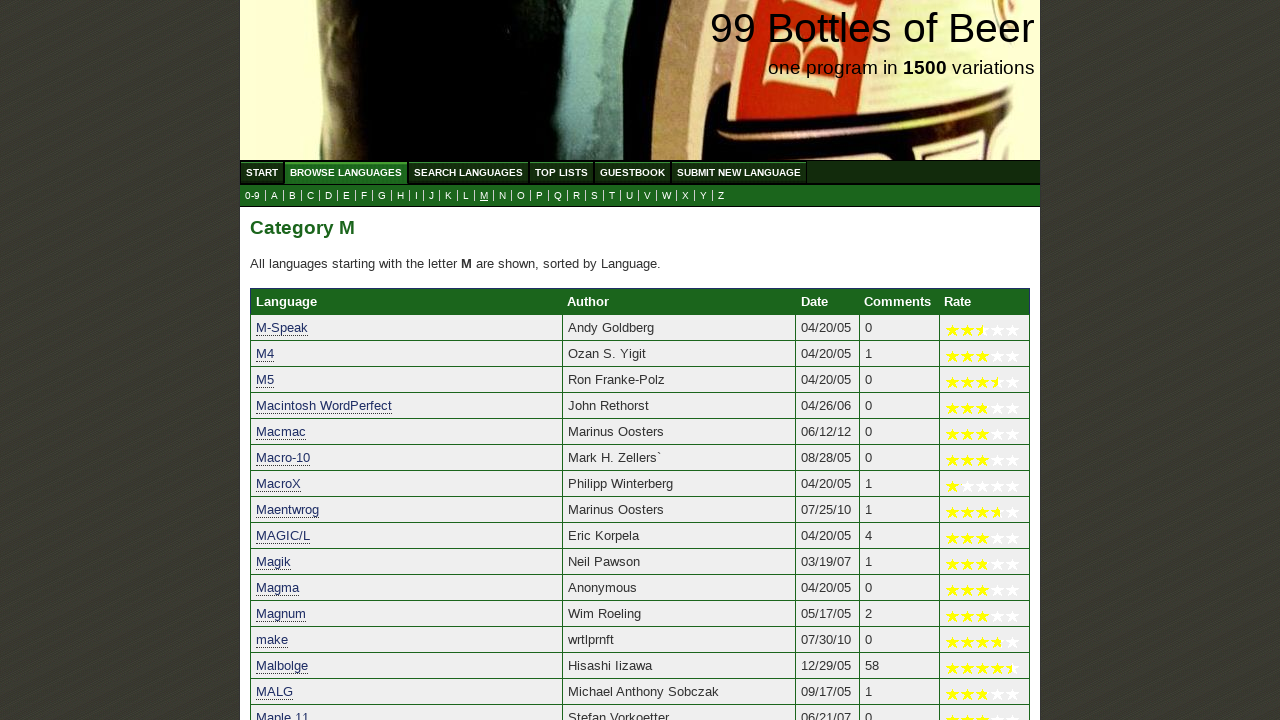

Verified MySQL is listed in languages starting with M
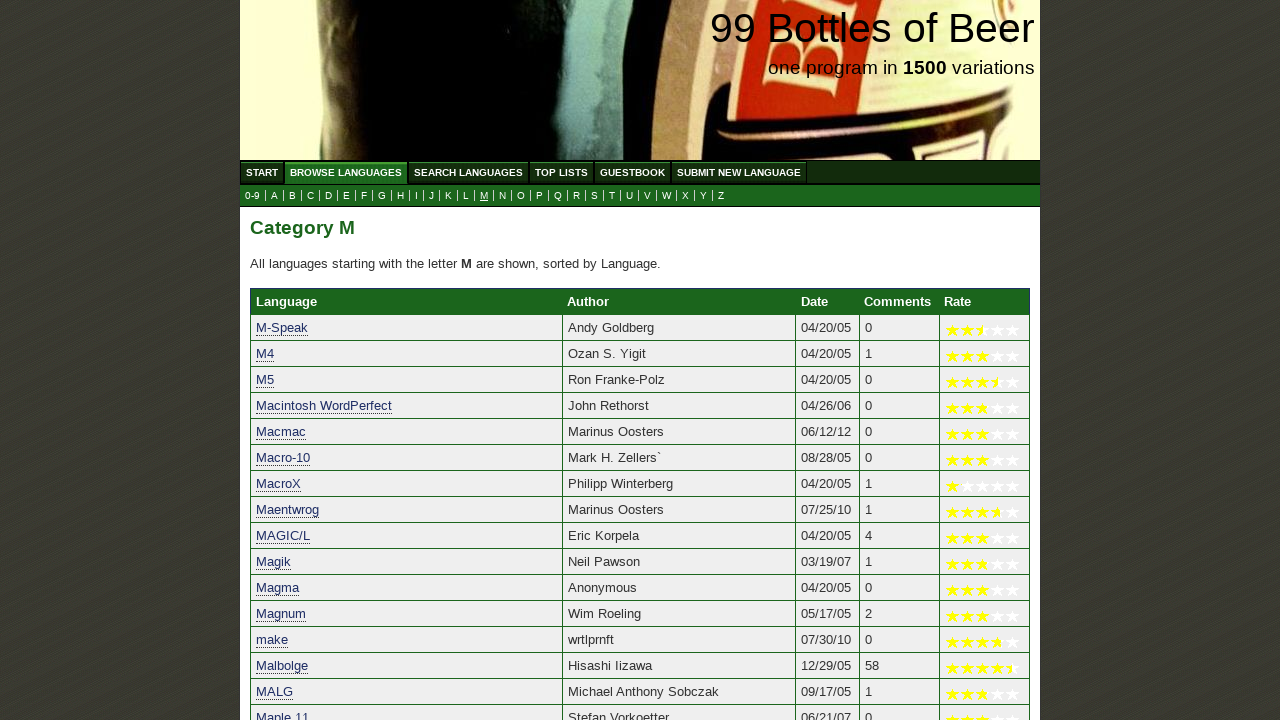

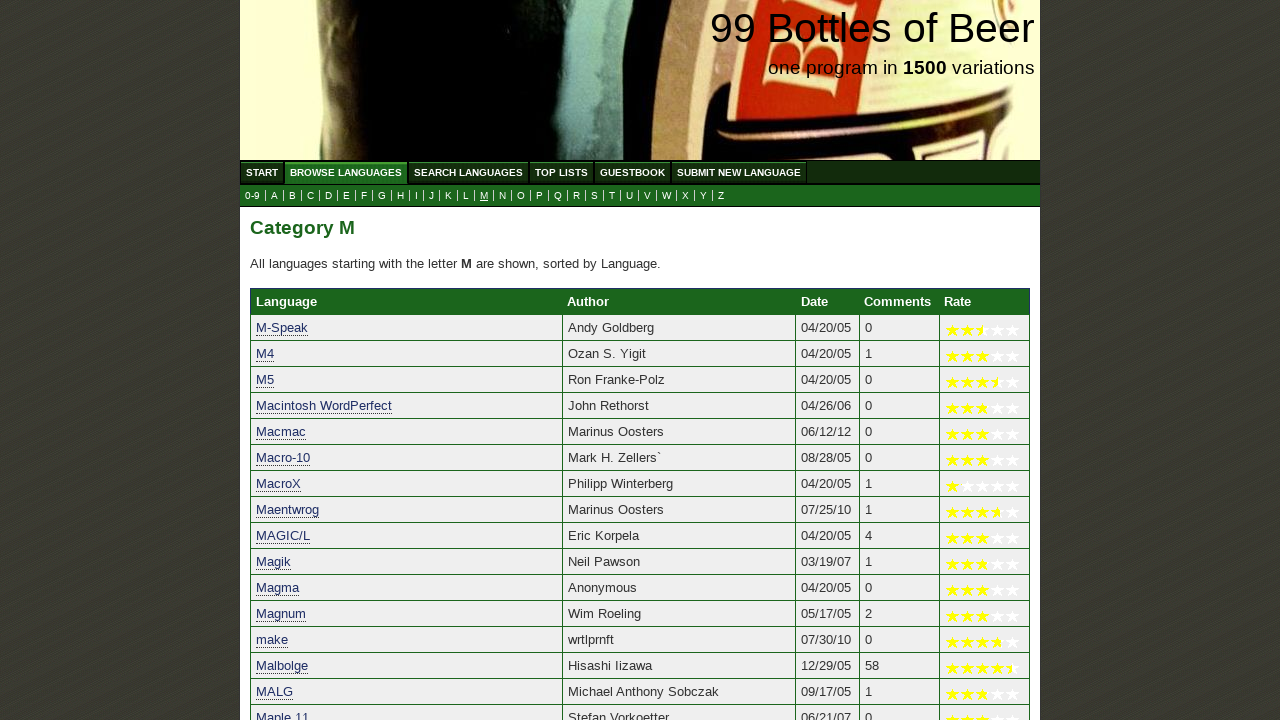